Tests JavaScript alert and confirm dialog handling by entering a name, triggering alerts, and accepting/dismissing them

Starting URL: https://rahulshettyacademy.com/AutomationPractice/

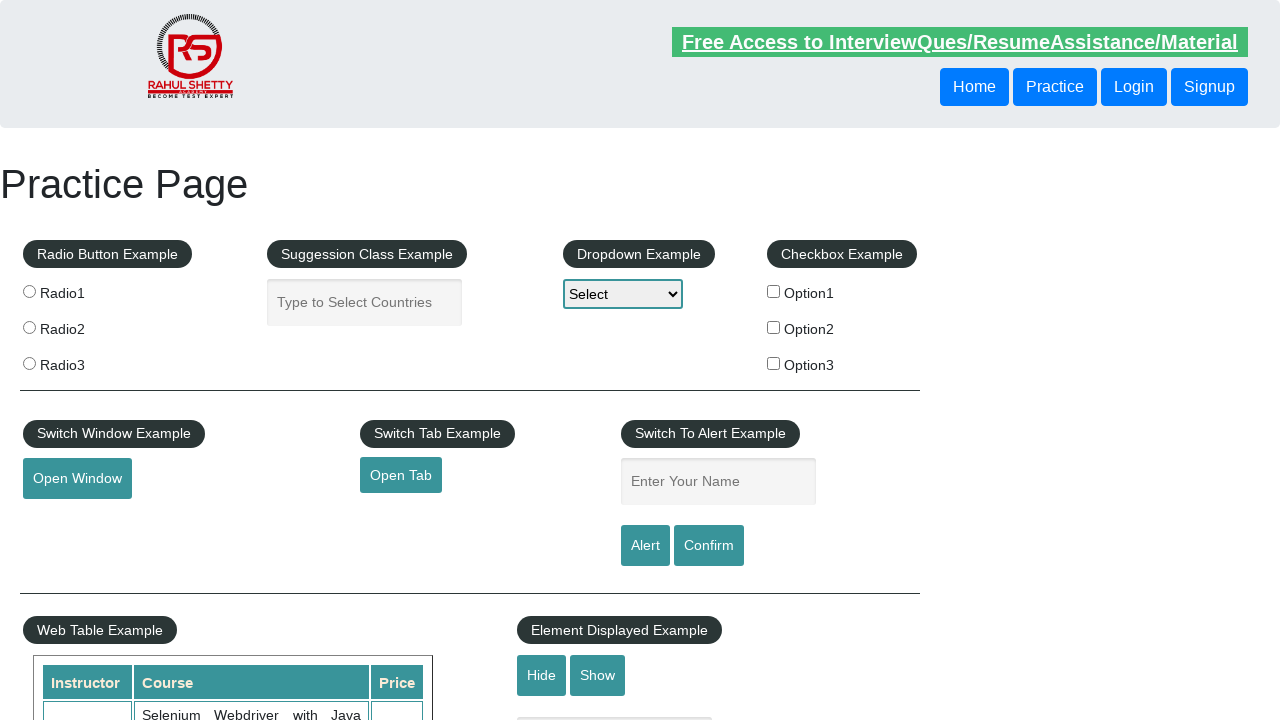

Filled name input field with 'sudarsan' on input[name='enter-name']
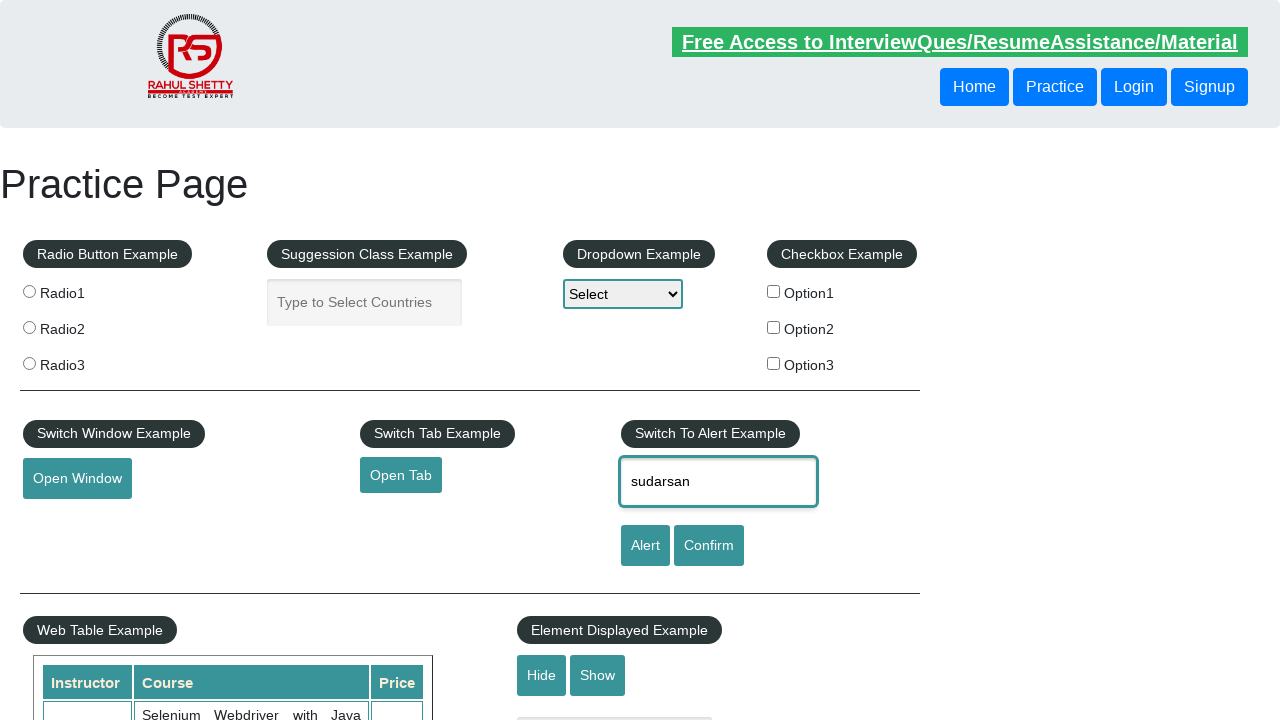

Clicked alert button to trigger alert dialog at (645, 546) on #alertbtn
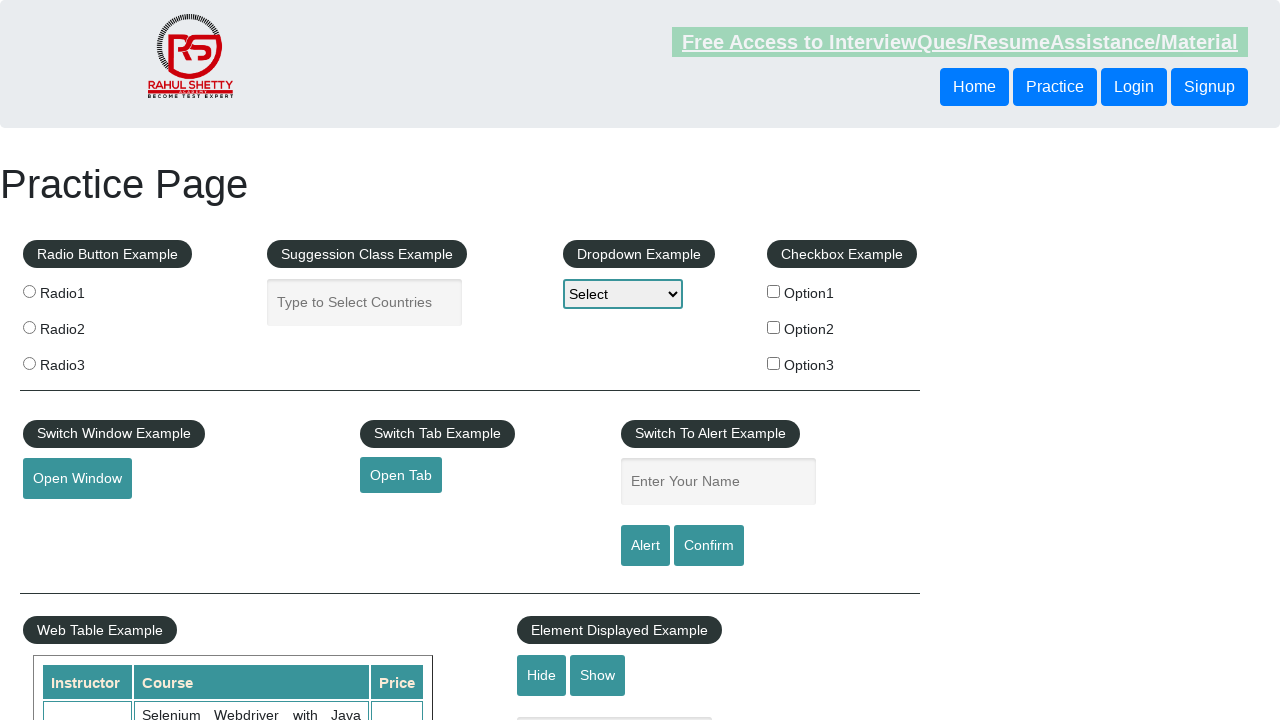

Set up dialog handler to accept alert
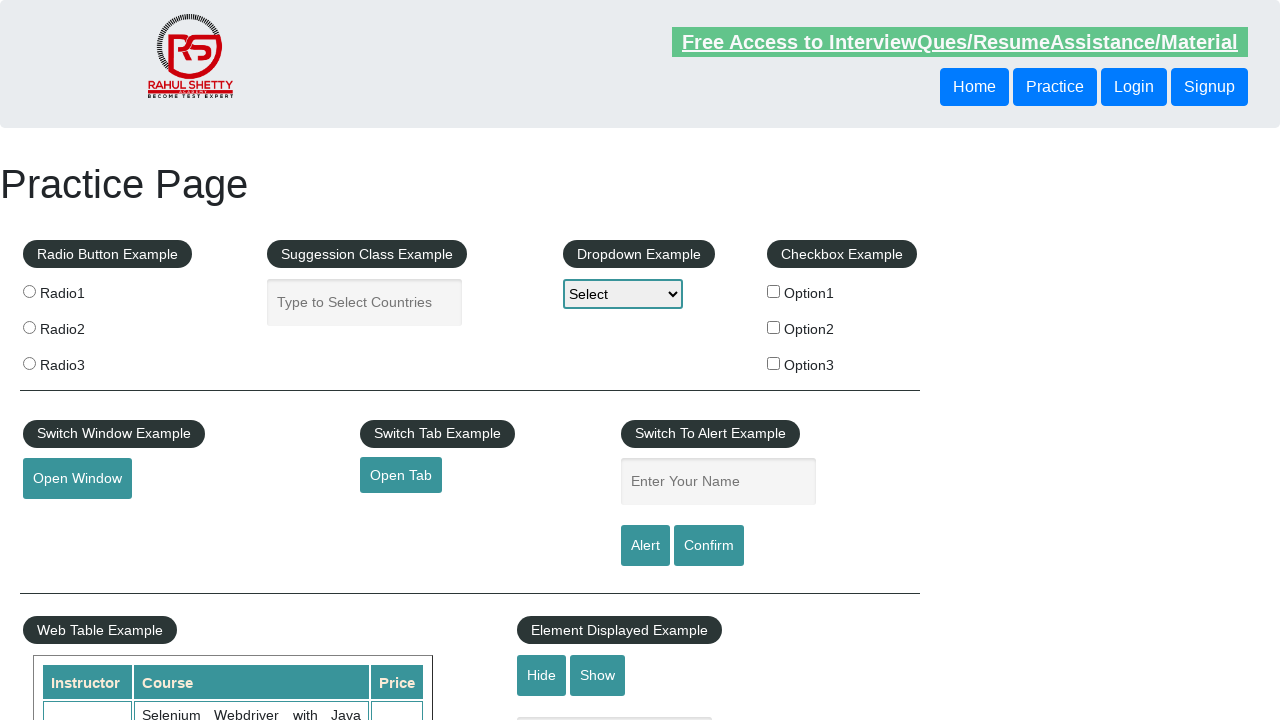

Filled name input field with 'sudarsan' again for confirm dialog test on input[name='enter-name']
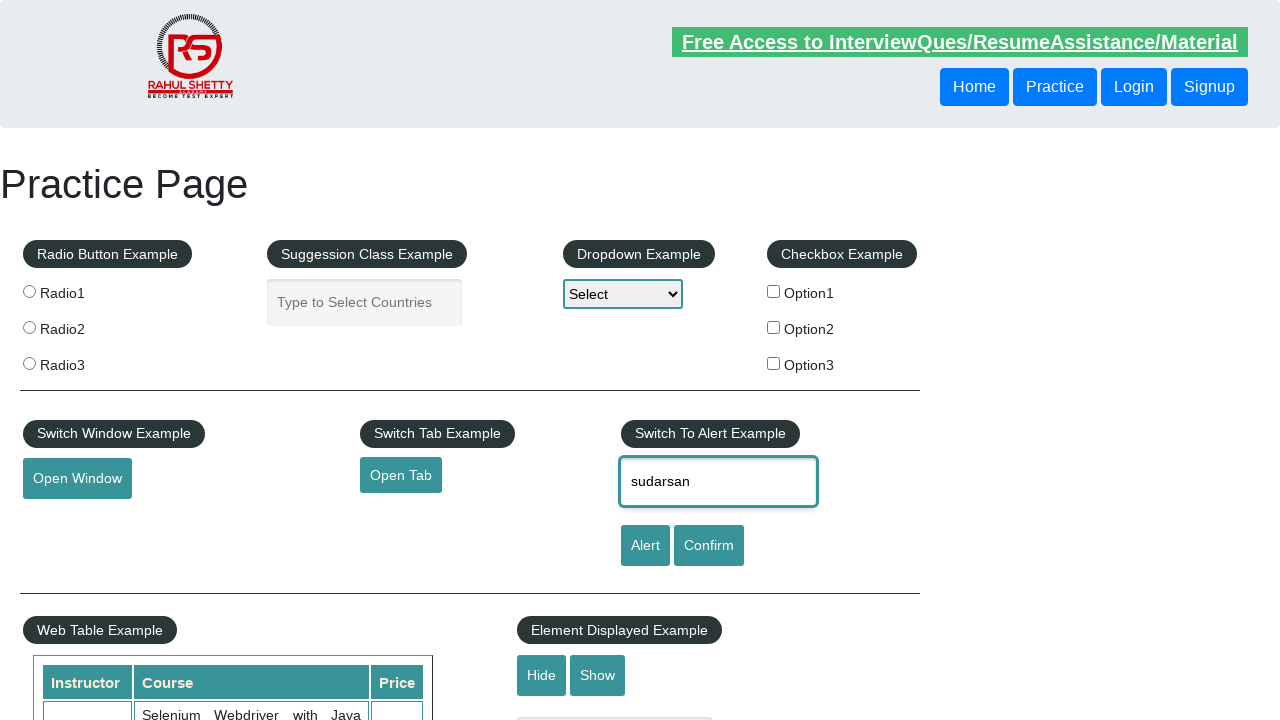

Clicked confirm button to trigger confirm dialog at (709, 546) on #confirmbtn
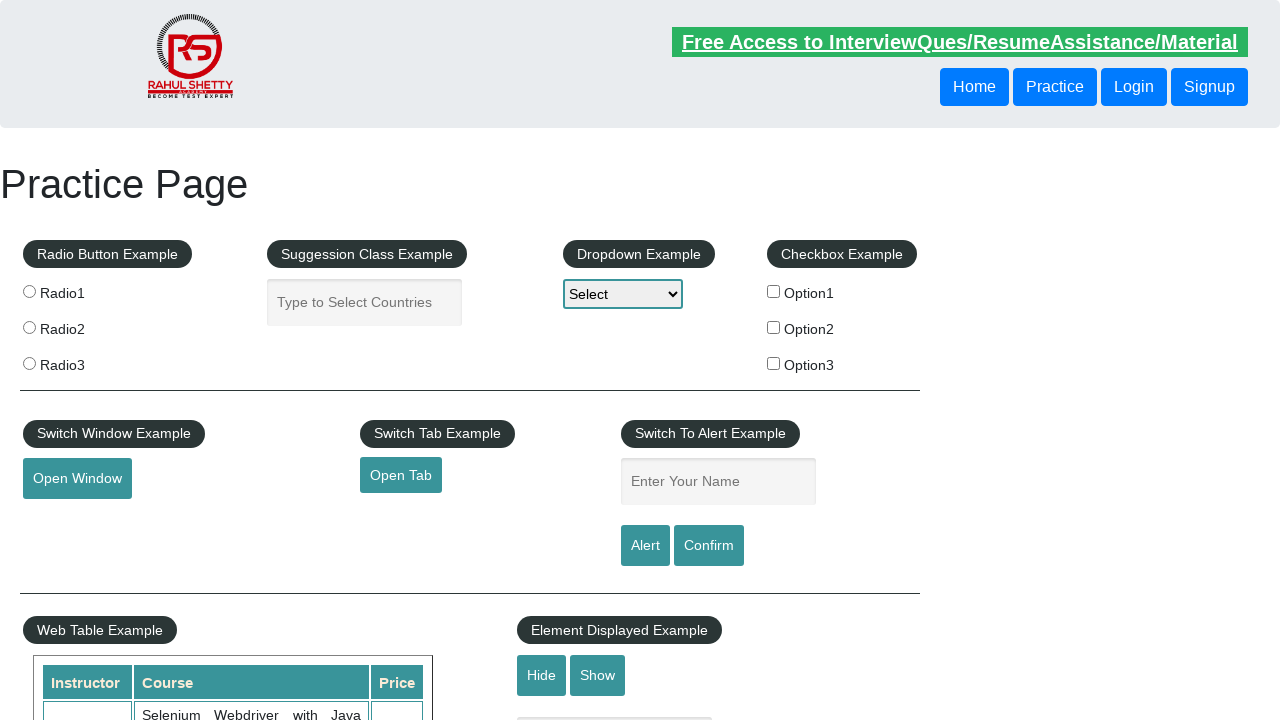

Set up dialog handler to dismiss confirm dialog
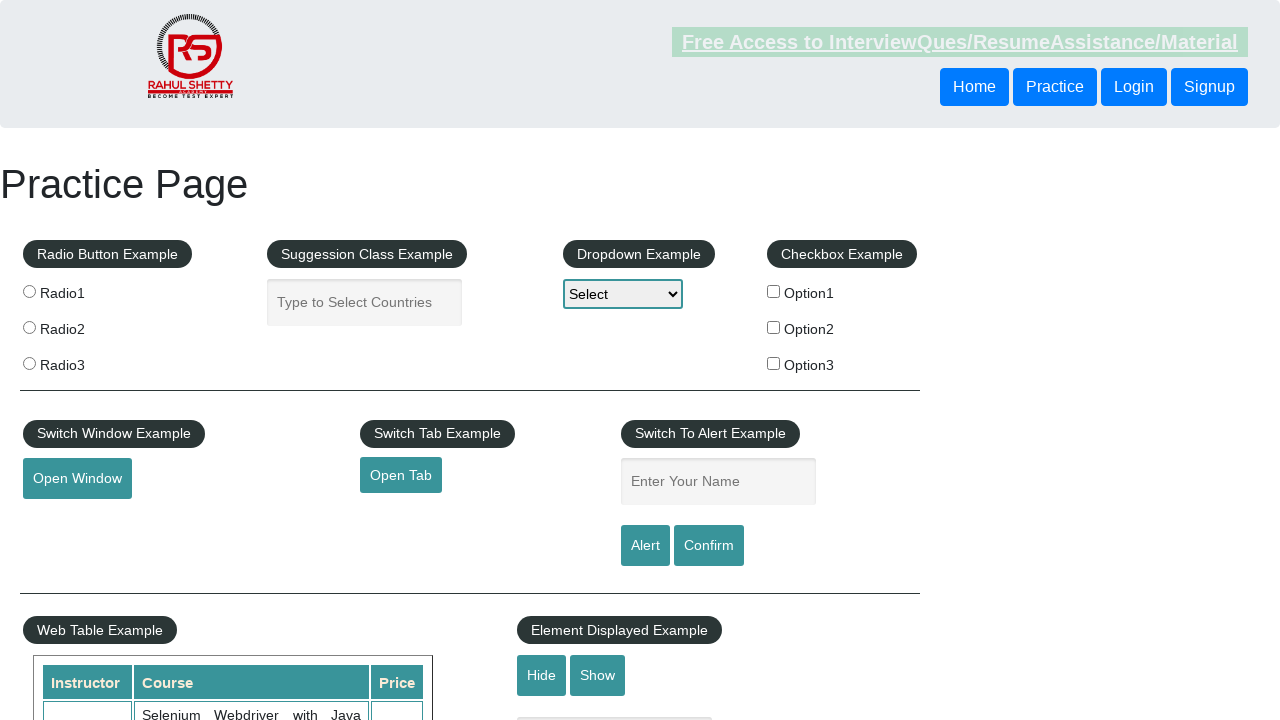

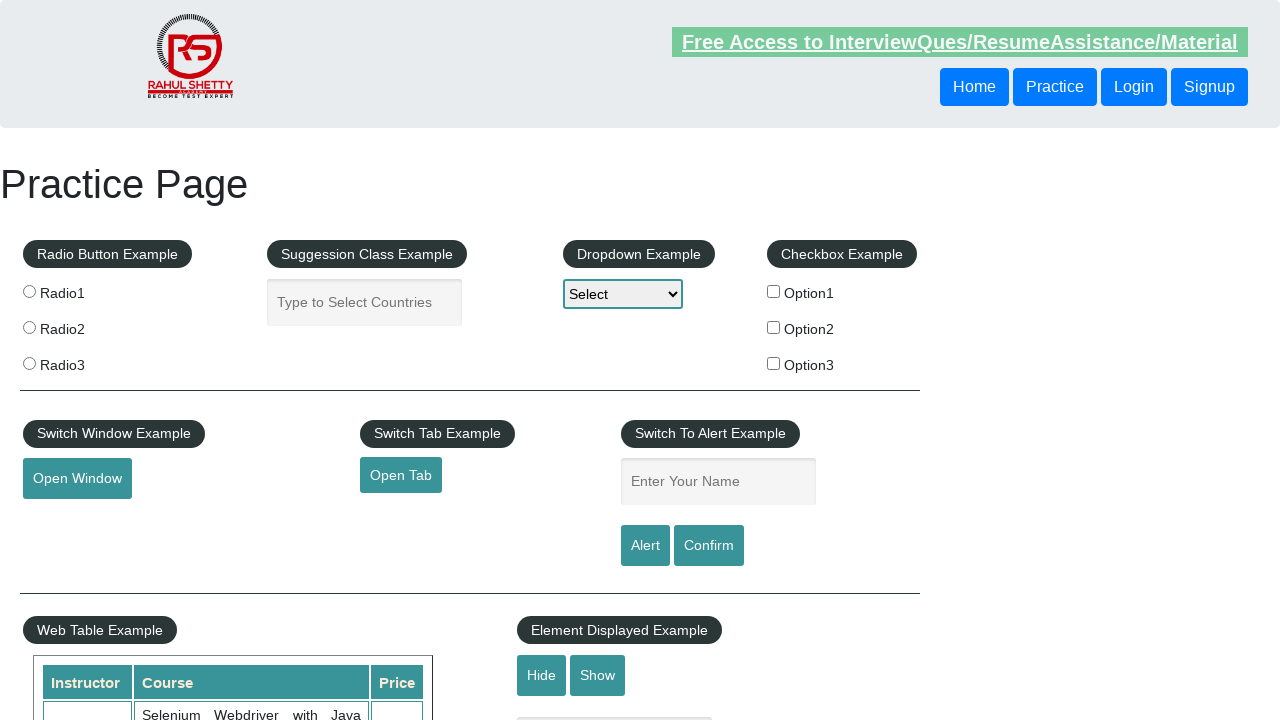